Tests that clicking on a cell updates it with the current player's symbol (X)

Starting URL: https://sethclydesdale.github.io/tic-tac-toe/

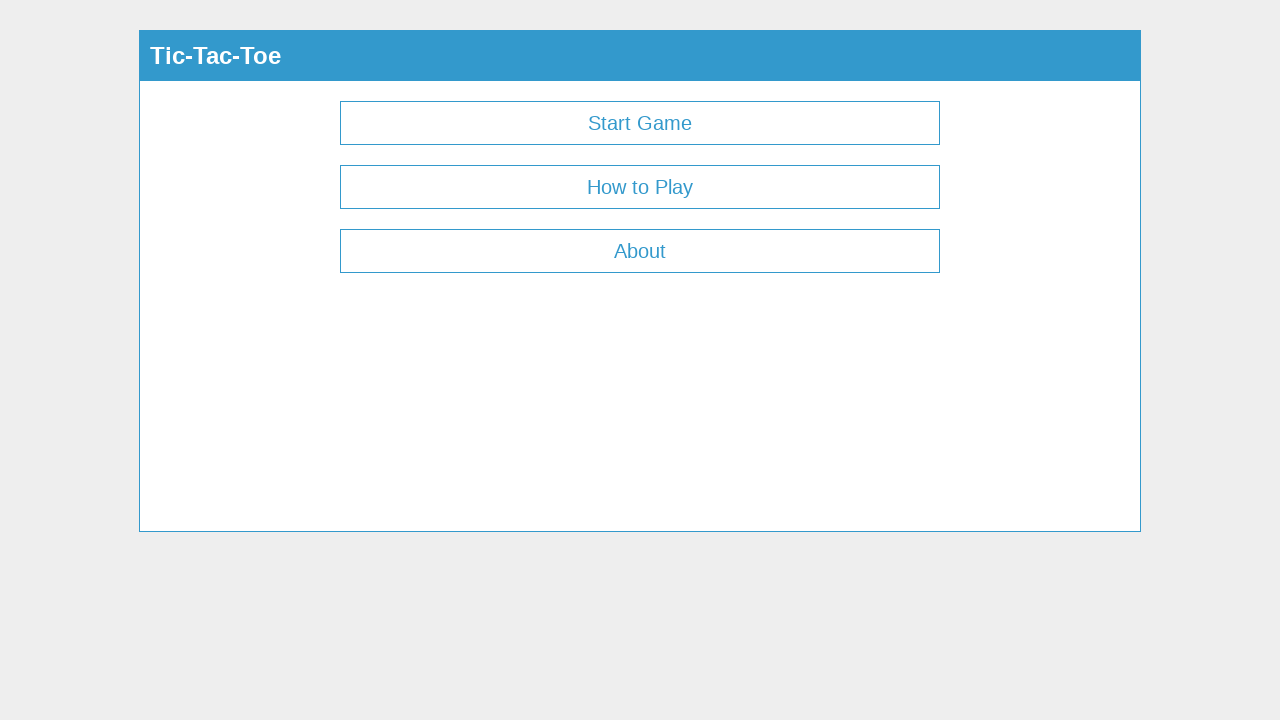

Clicked start game button at (640, 123) on #start-game
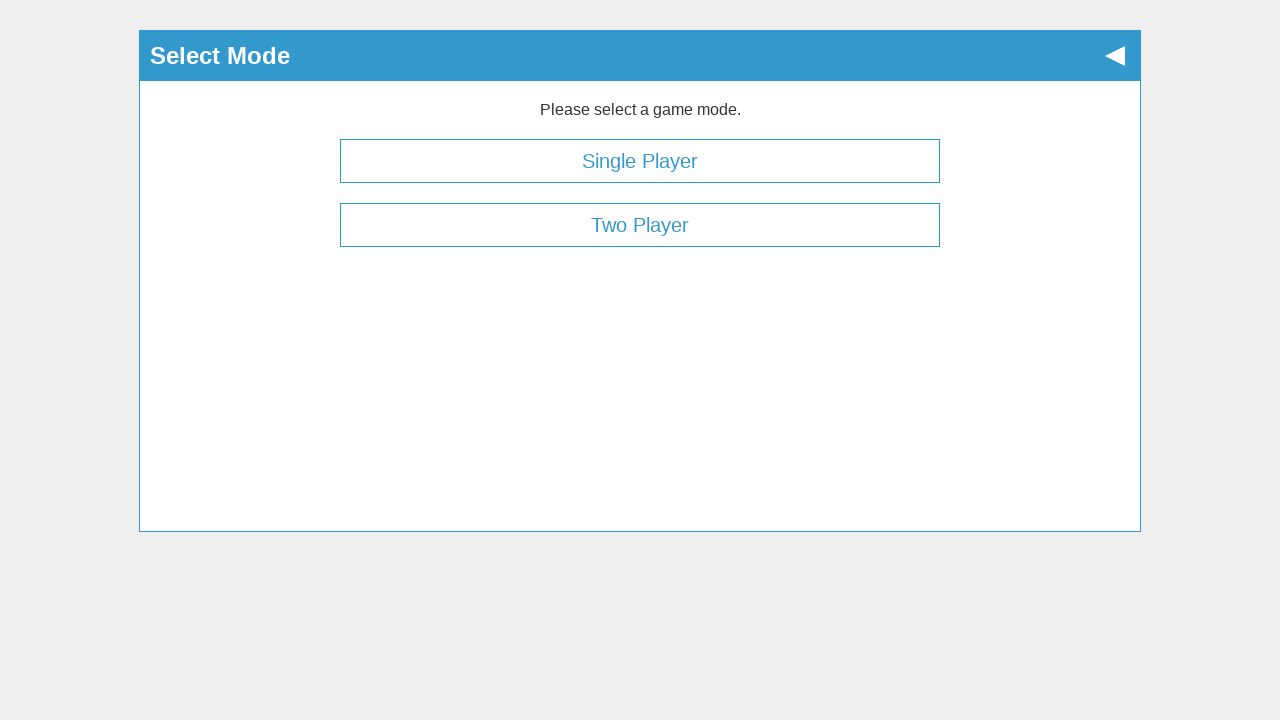

Selected game mode by clicking third button at (640, 225) on xpath=/html/body/div[2]/button[3]
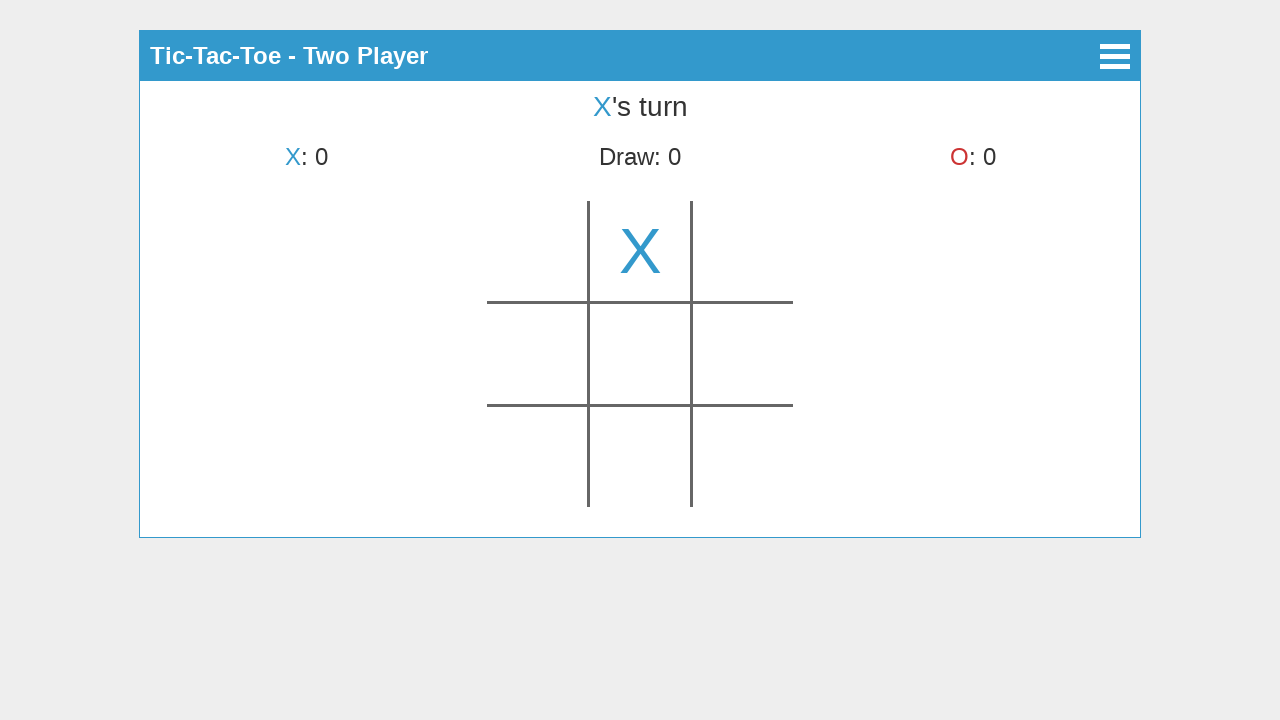

Clicked on center cell (s4) at (642, 354) on #s4
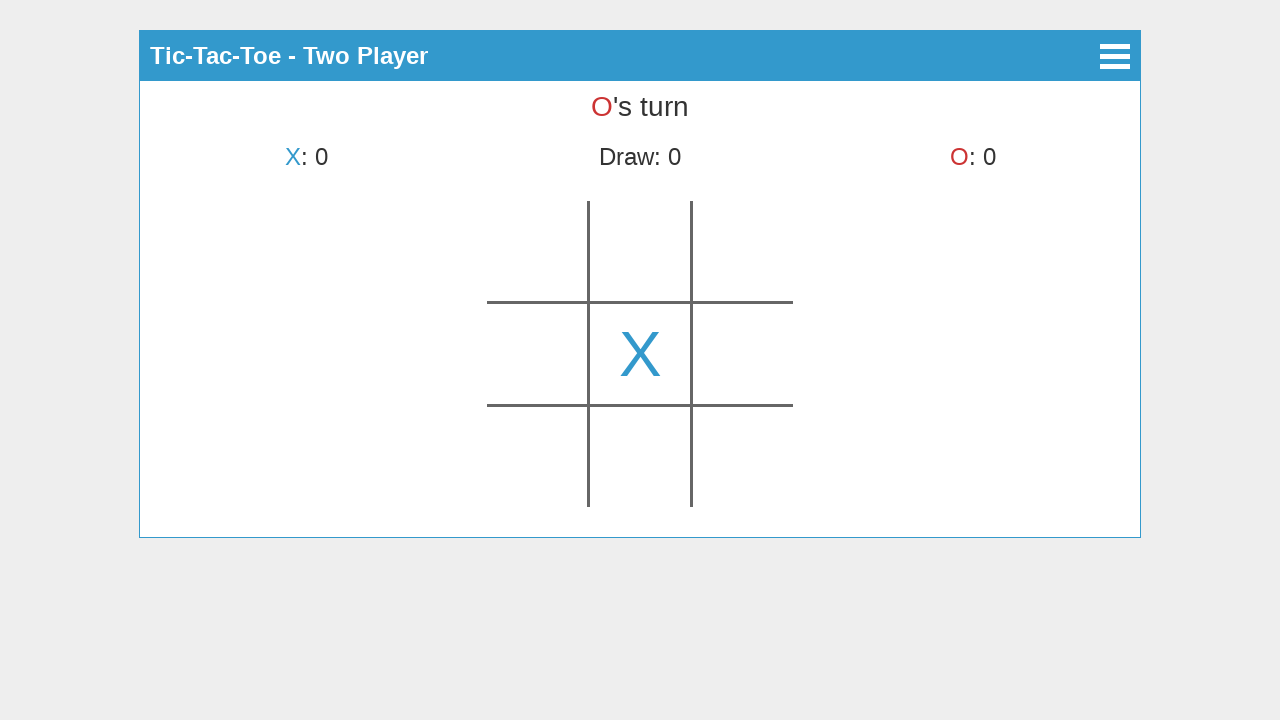

Verified that clicked cell now displays X
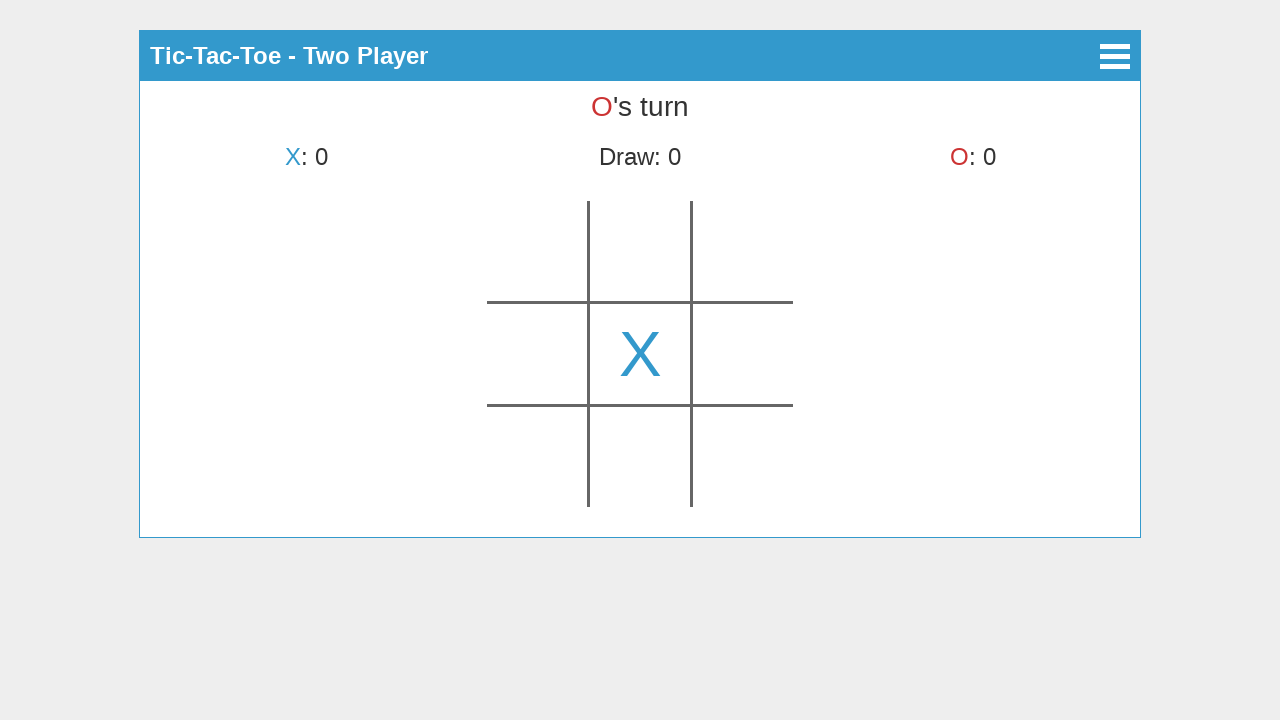

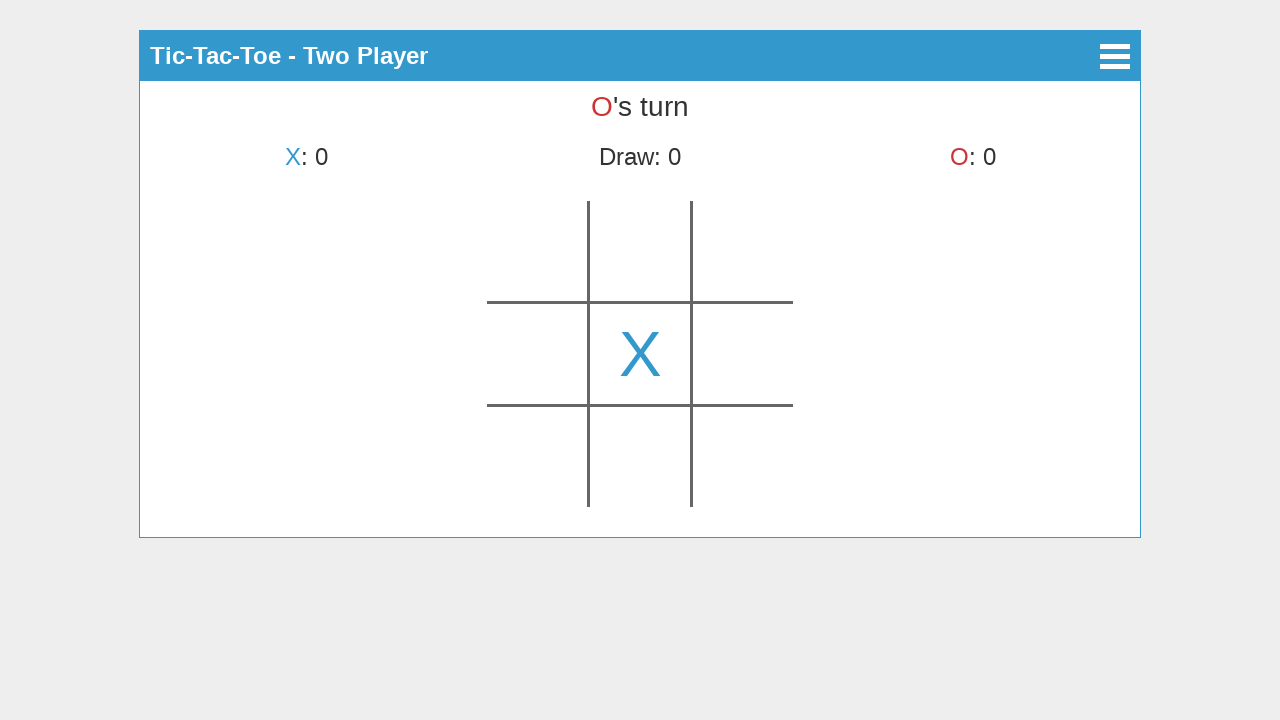